Tests radio button selection by clicking on "Radio 3" and verifying selection state

Starting URL: https://antoniotrindade.com.br/treinoautomacao/elementsweb.html

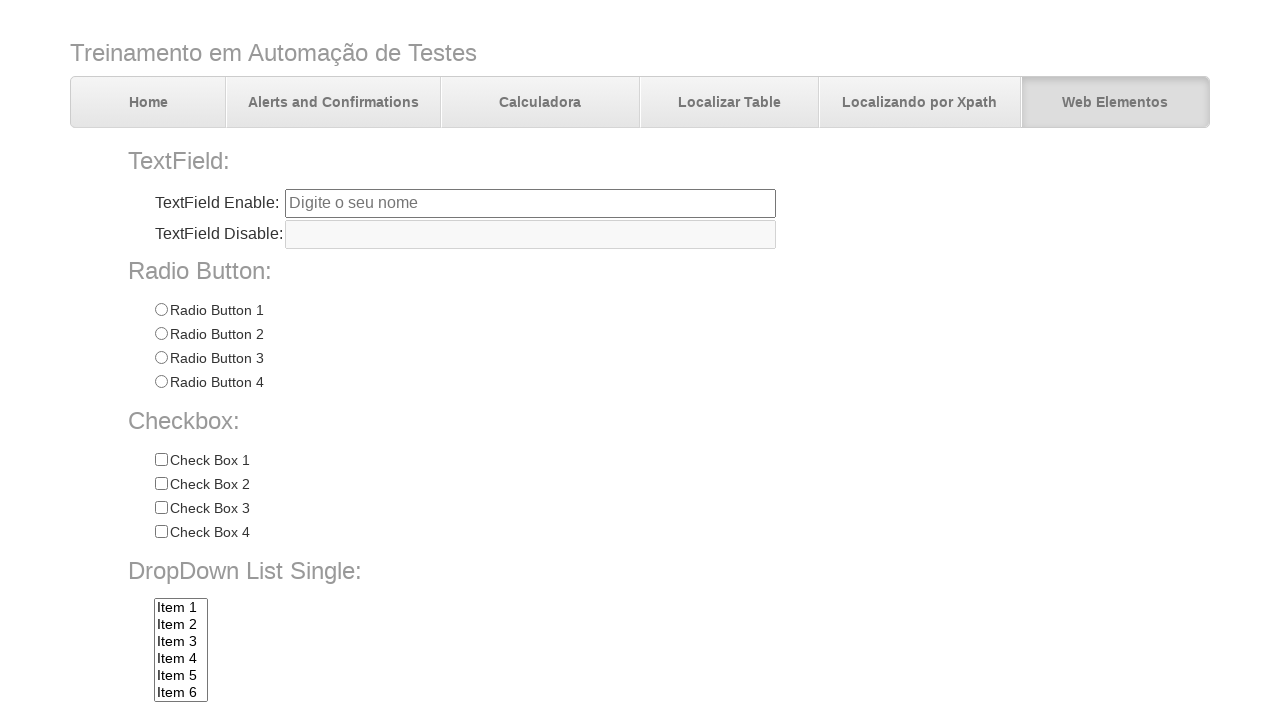

Clicked on Radio 3 button at (161, 358) on input[name='radioGroup1'][value='Radio 3']
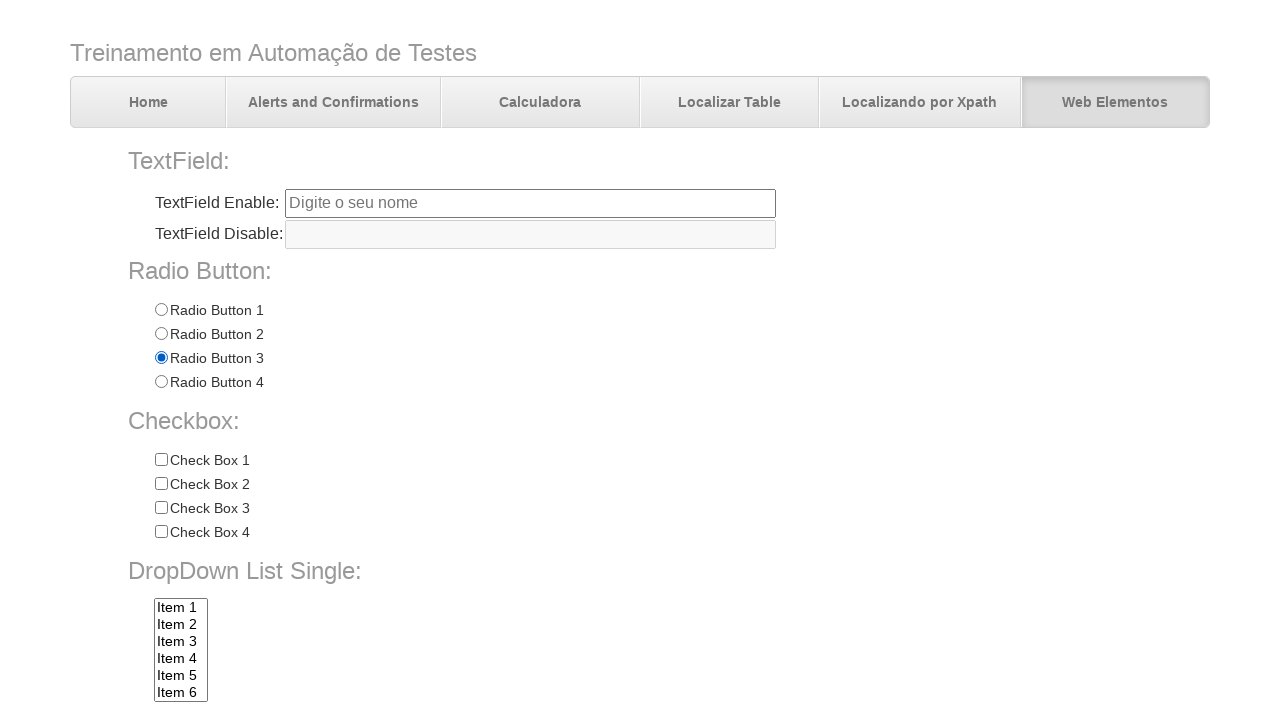

Verified that Radio 3 is selected
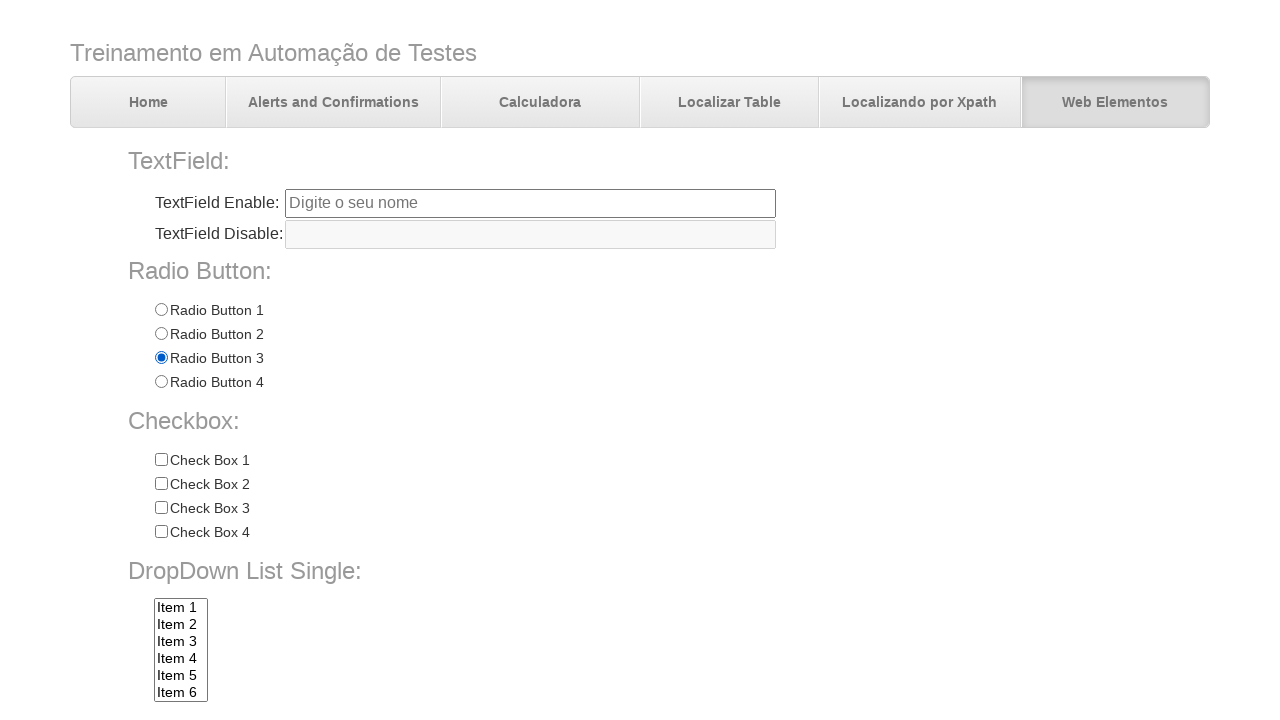

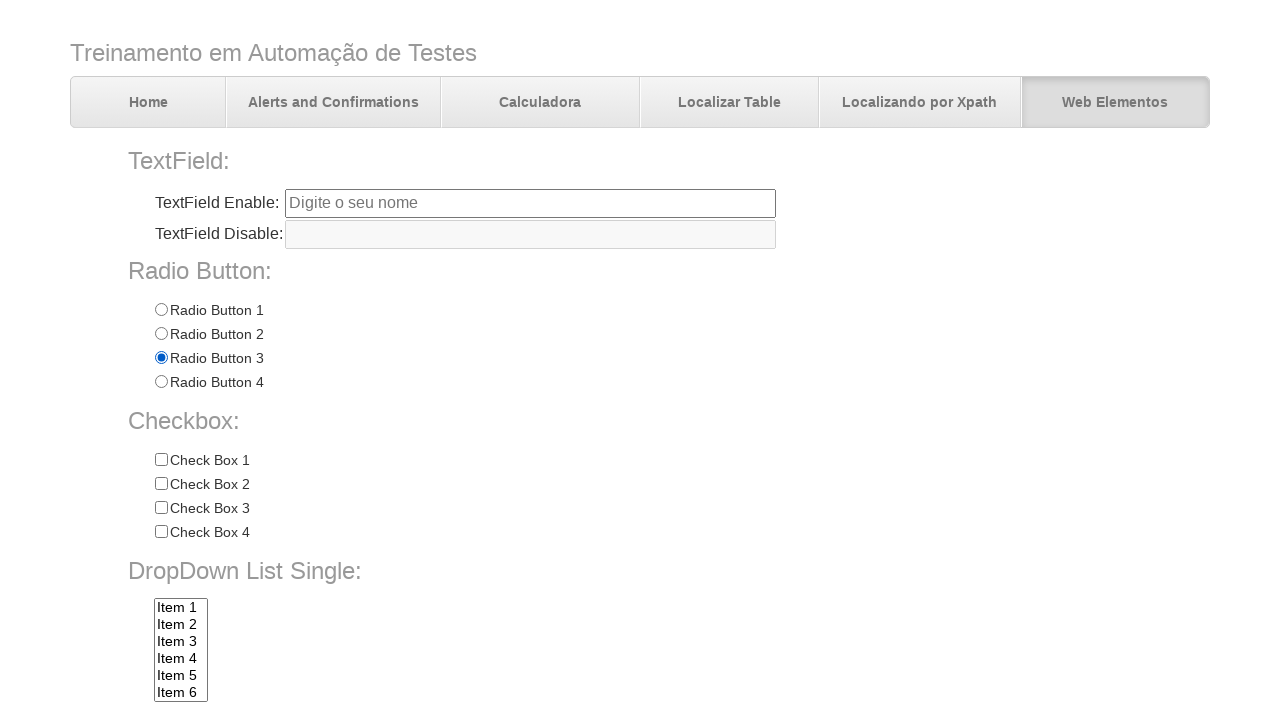